Tests that clicking Clear completed removes completed items from the list

Starting URL: https://demo.playwright.dev/todomvc

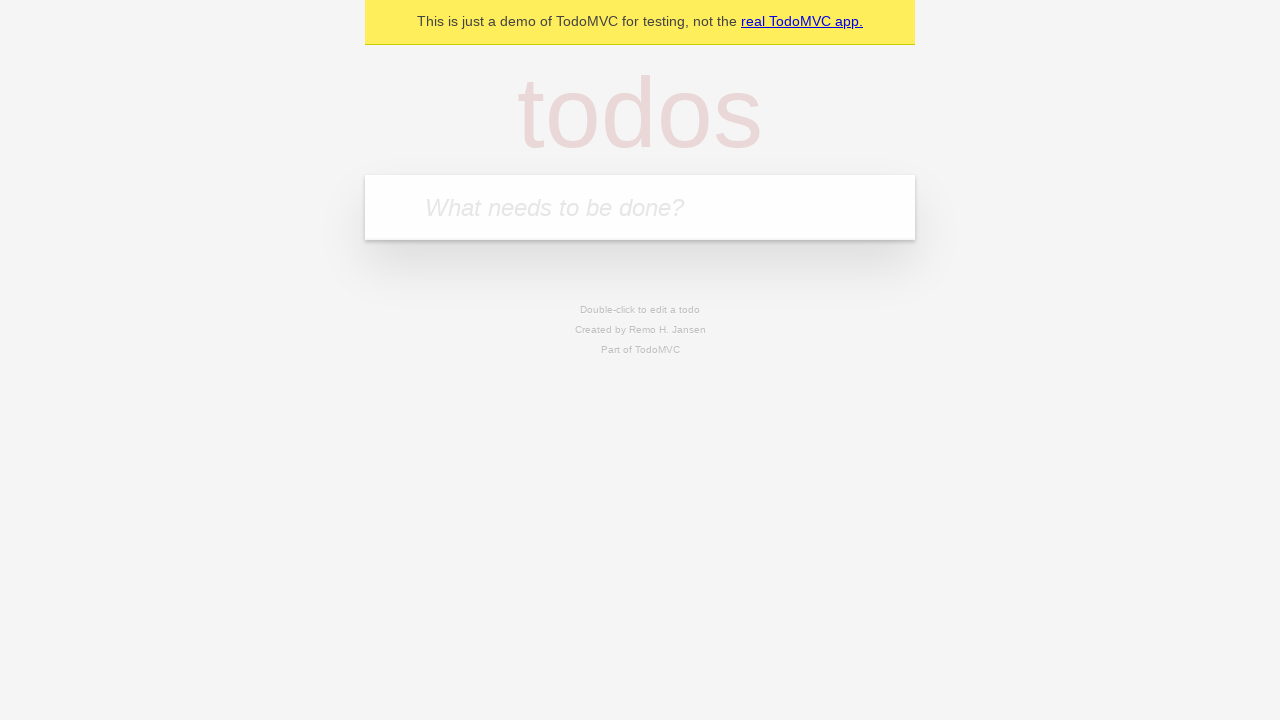

Filled todo input with 'buy some cheese' on internal:attr=[placeholder="What needs to be done?"i]
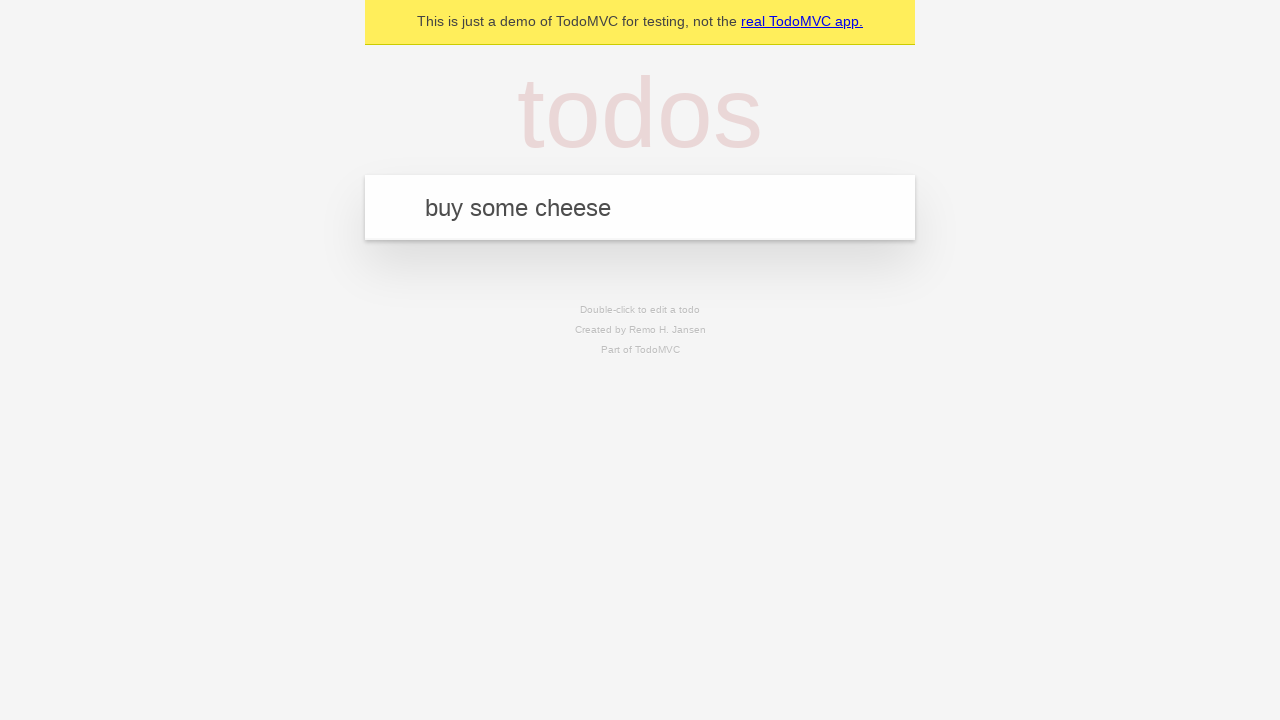

Pressed Enter to add todo 'buy some cheese' on internal:attr=[placeholder="What needs to be done?"i]
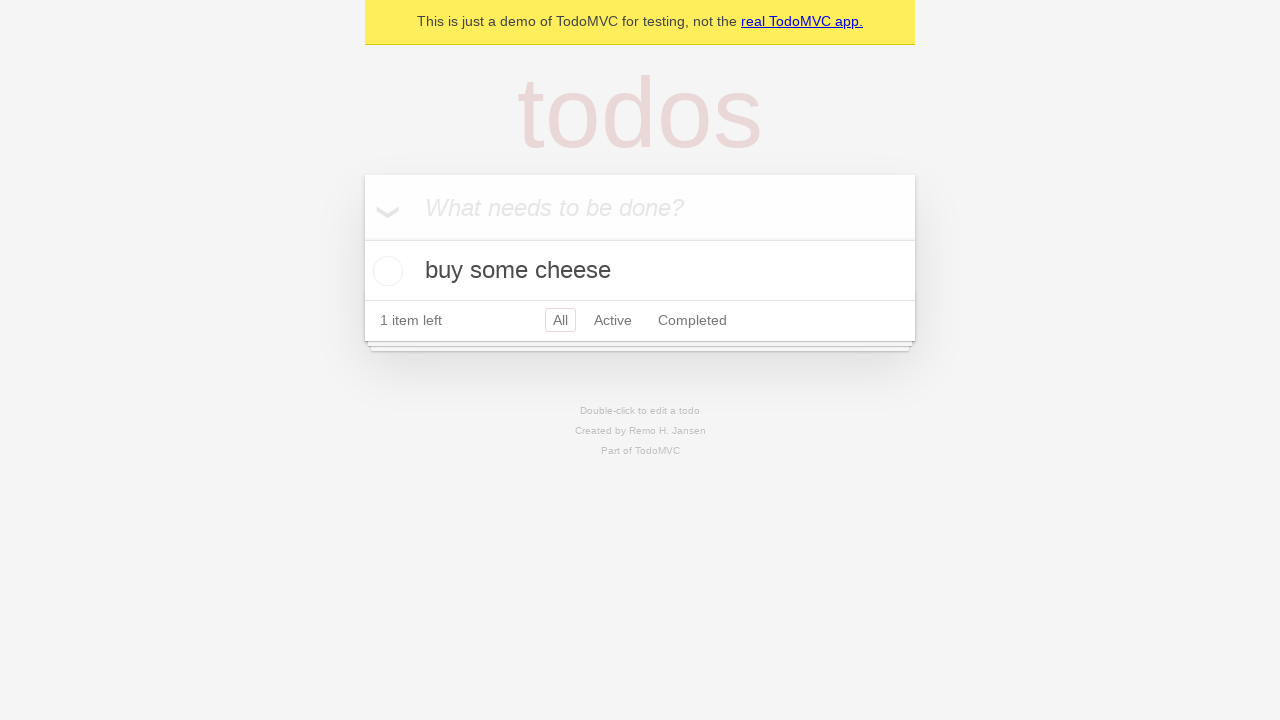

Filled todo input with 'feed the cat' on internal:attr=[placeholder="What needs to be done?"i]
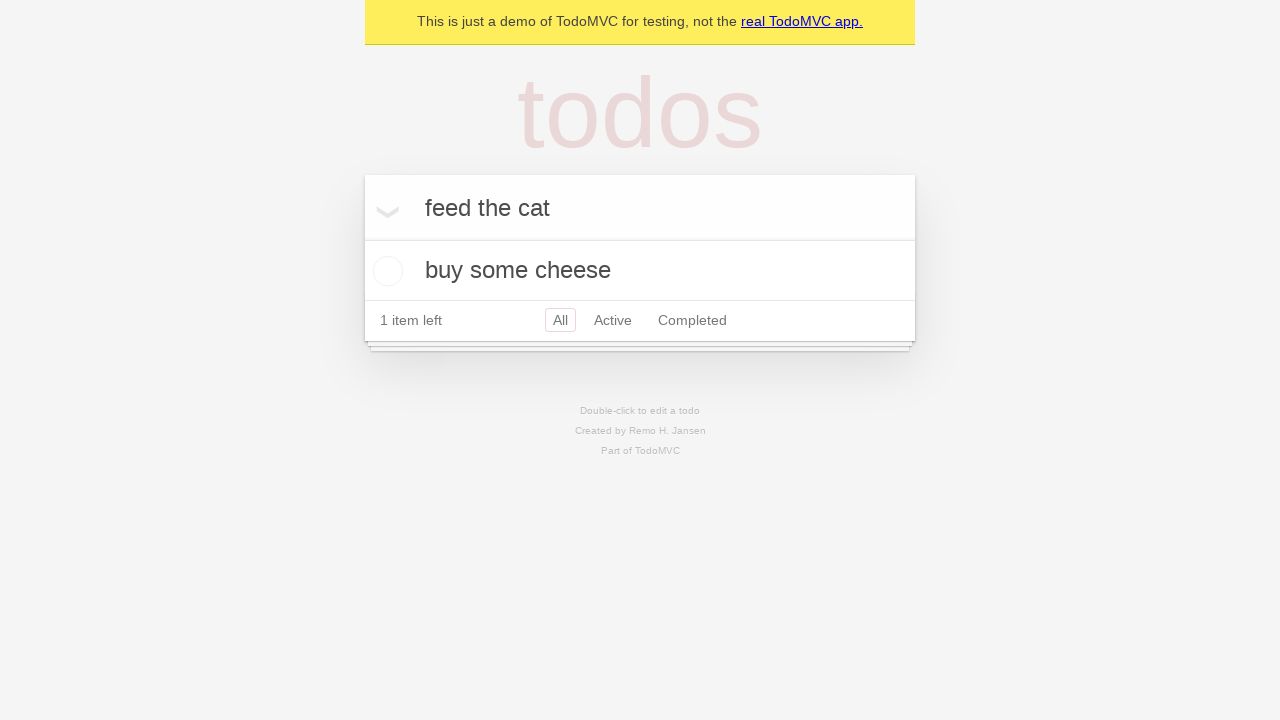

Pressed Enter to add todo 'feed the cat' on internal:attr=[placeholder="What needs to be done?"i]
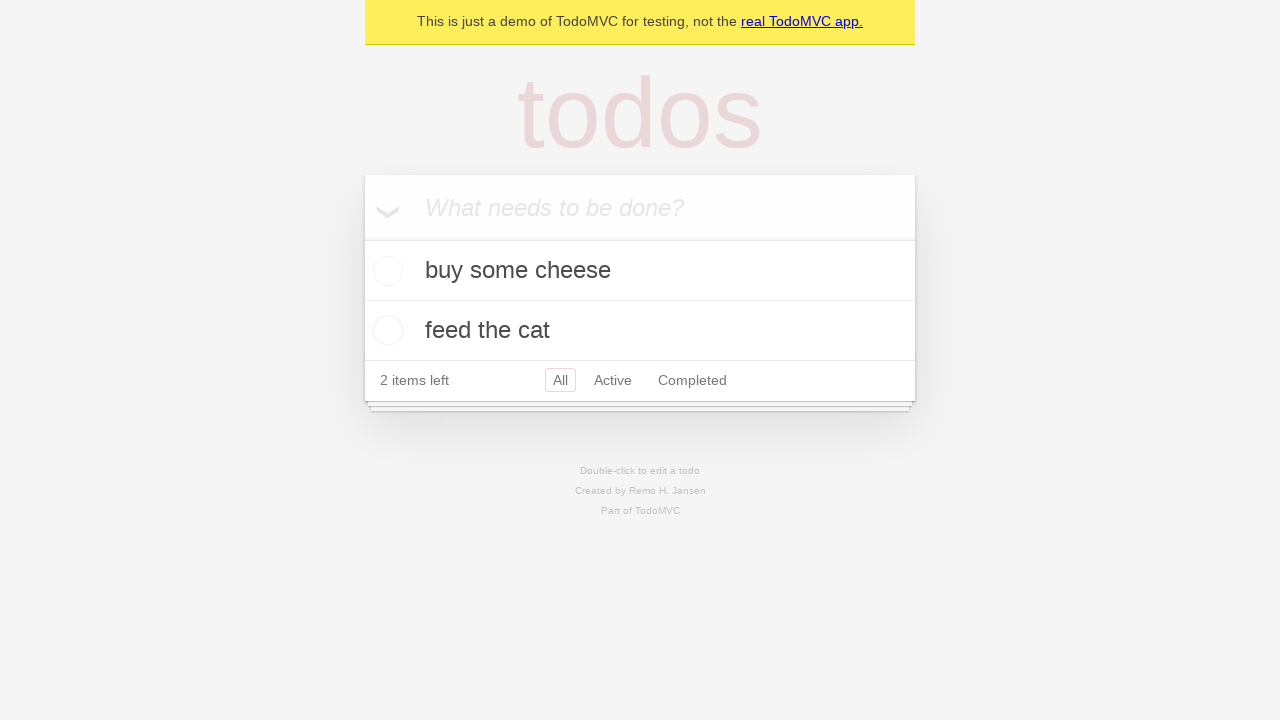

Filled todo input with 'book a doctors appointment' on internal:attr=[placeholder="What needs to be done?"i]
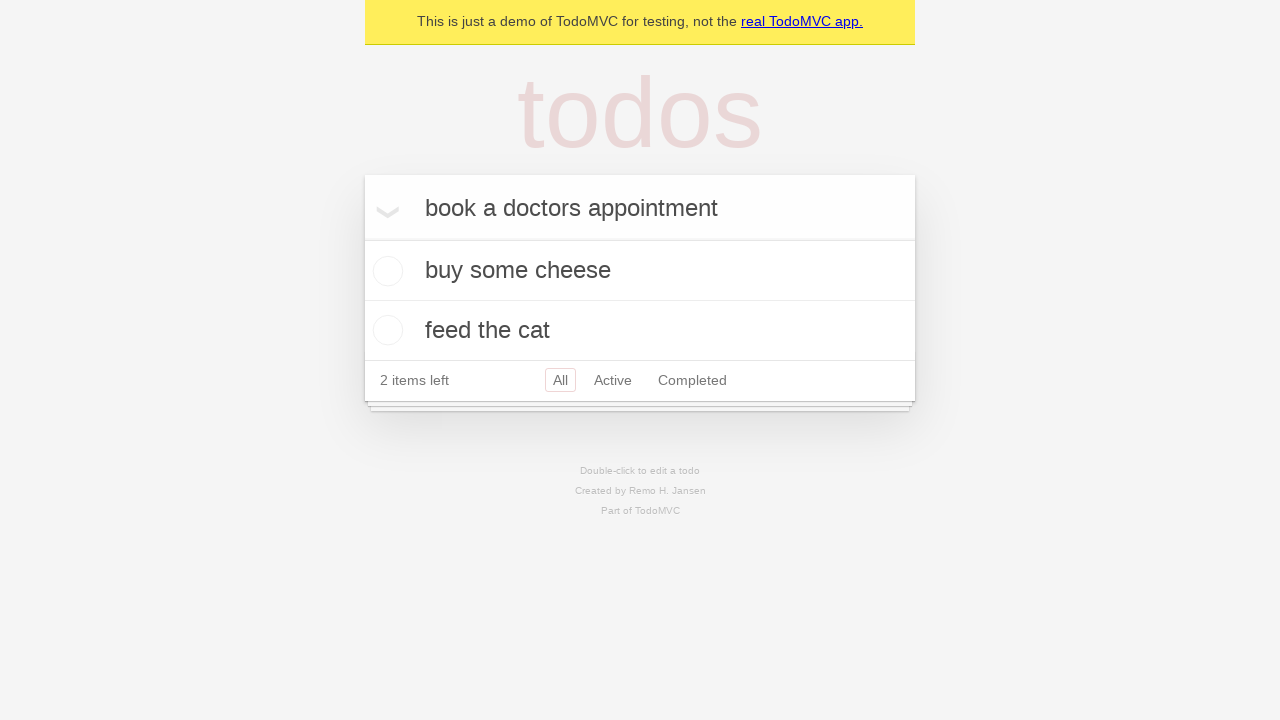

Pressed Enter to add todo 'book a doctors appointment' on internal:attr=[placeholder="What needs to be done?"i]
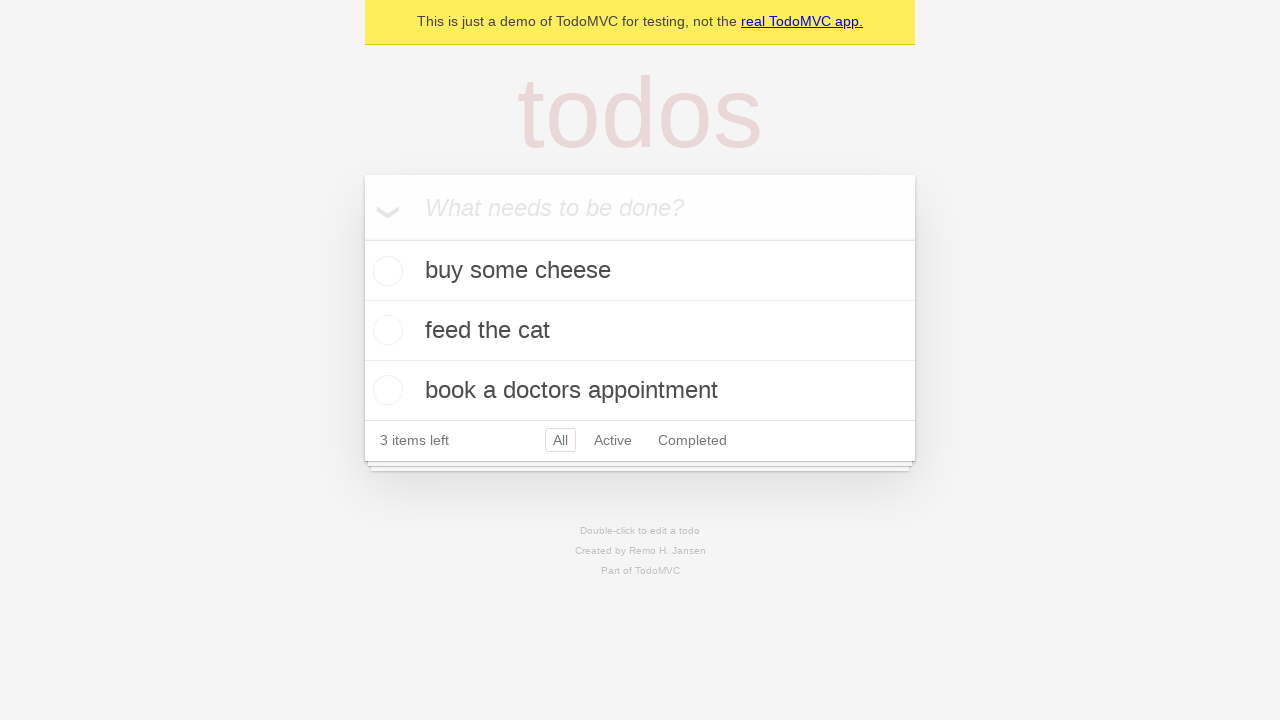

All 3 todo items loaded in the list
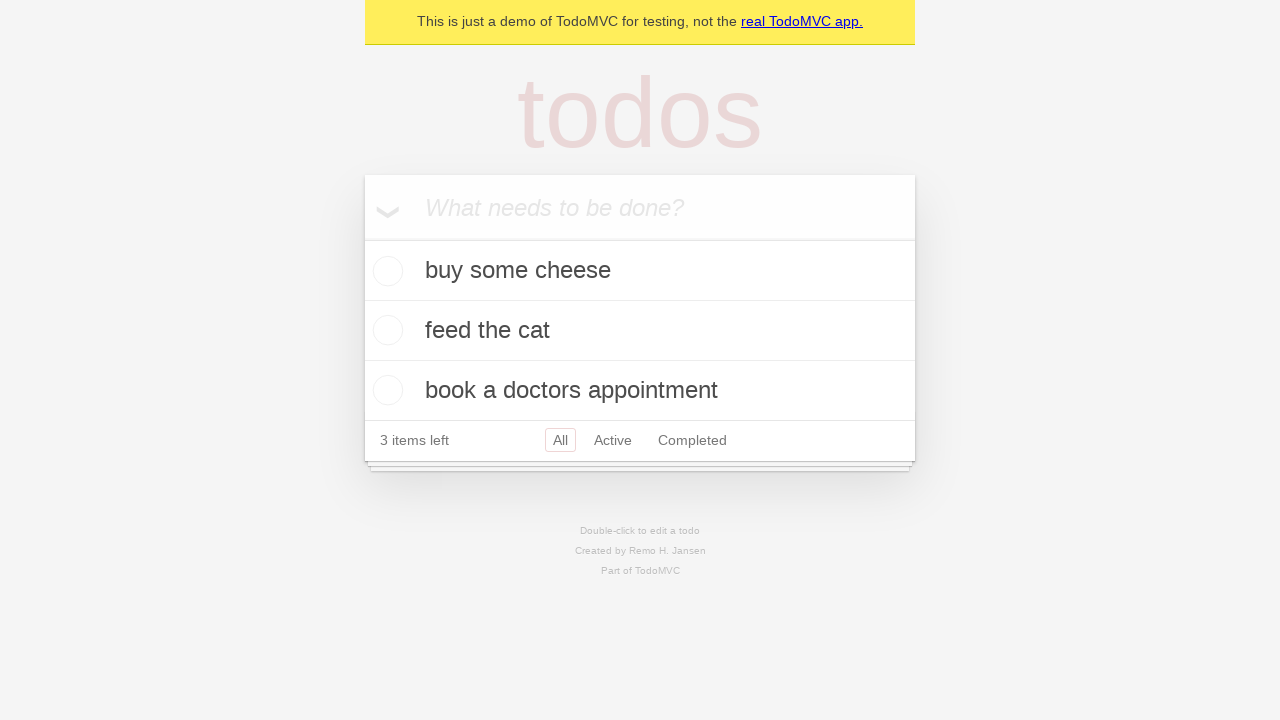

Checked the second todo item as completed at (385, 330) on internal:testid=[data-testid="todo-item"s] >> nth=1 >> internal:role=checkbox
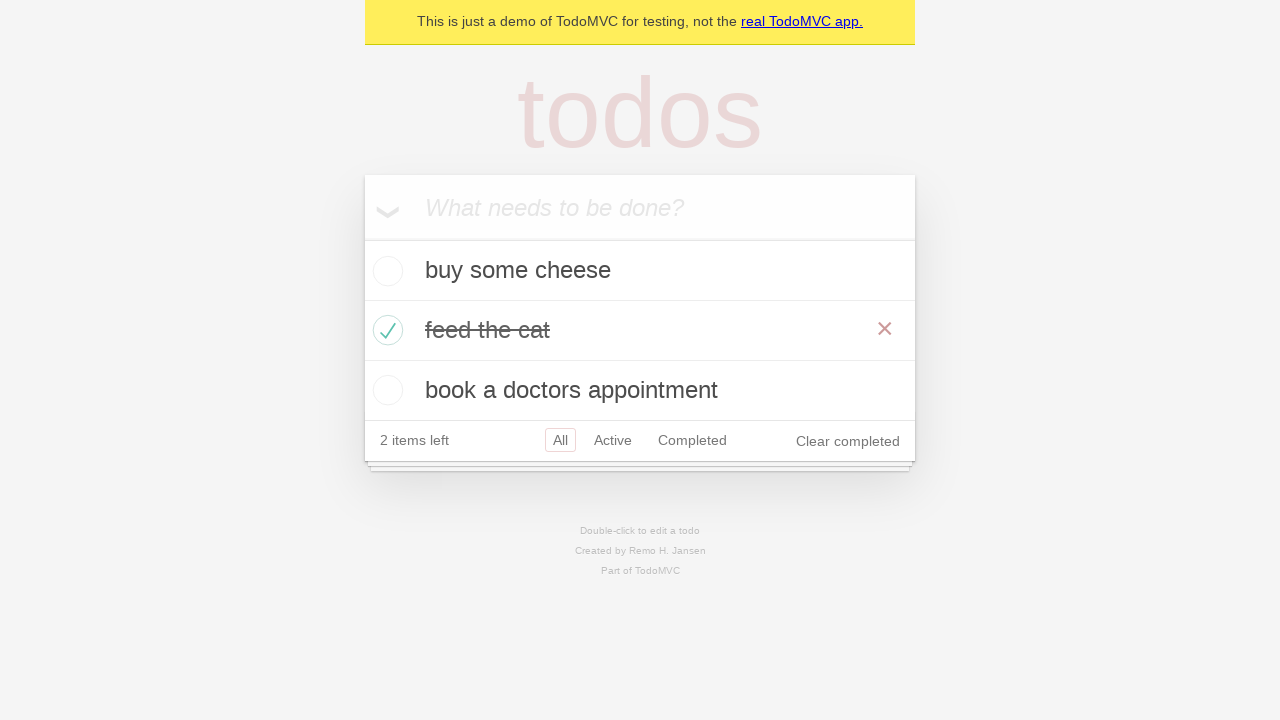

Clicked 'Clear completed' button to remove completed items at (848, 441) on internal:role=button[name="Clear completed"i]
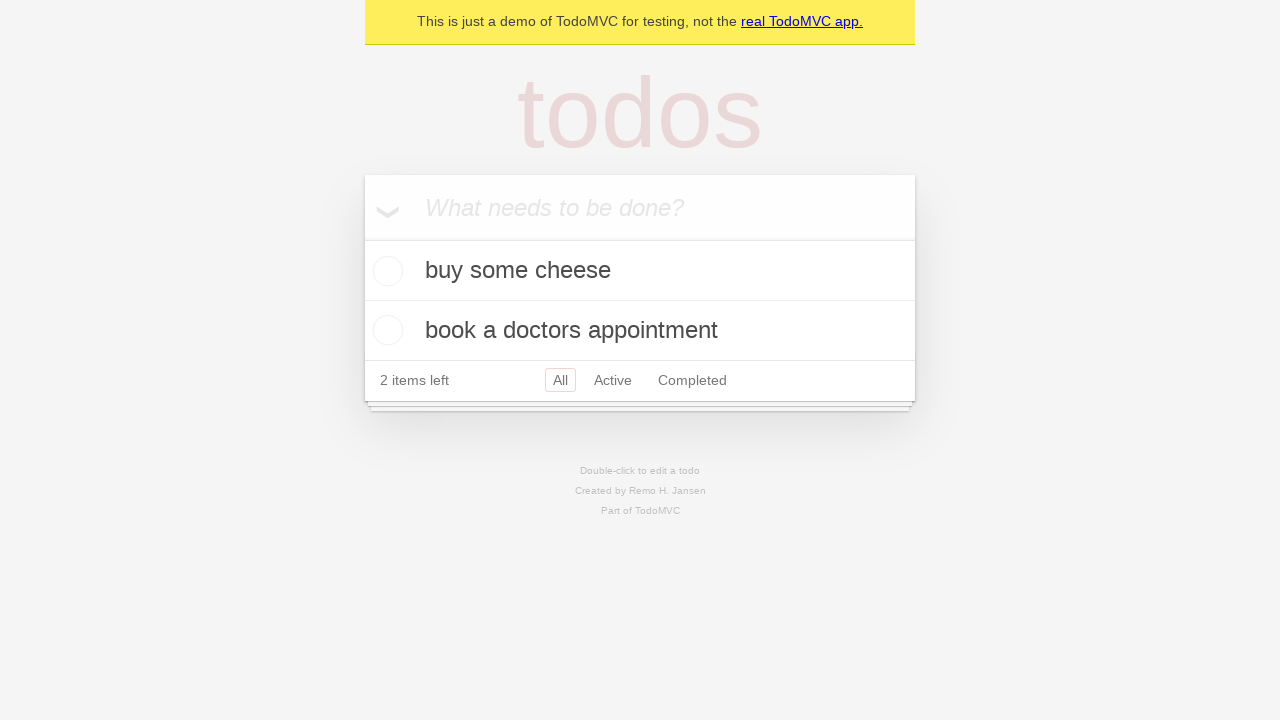

Completed item successfully removed, 2 items remain in the list
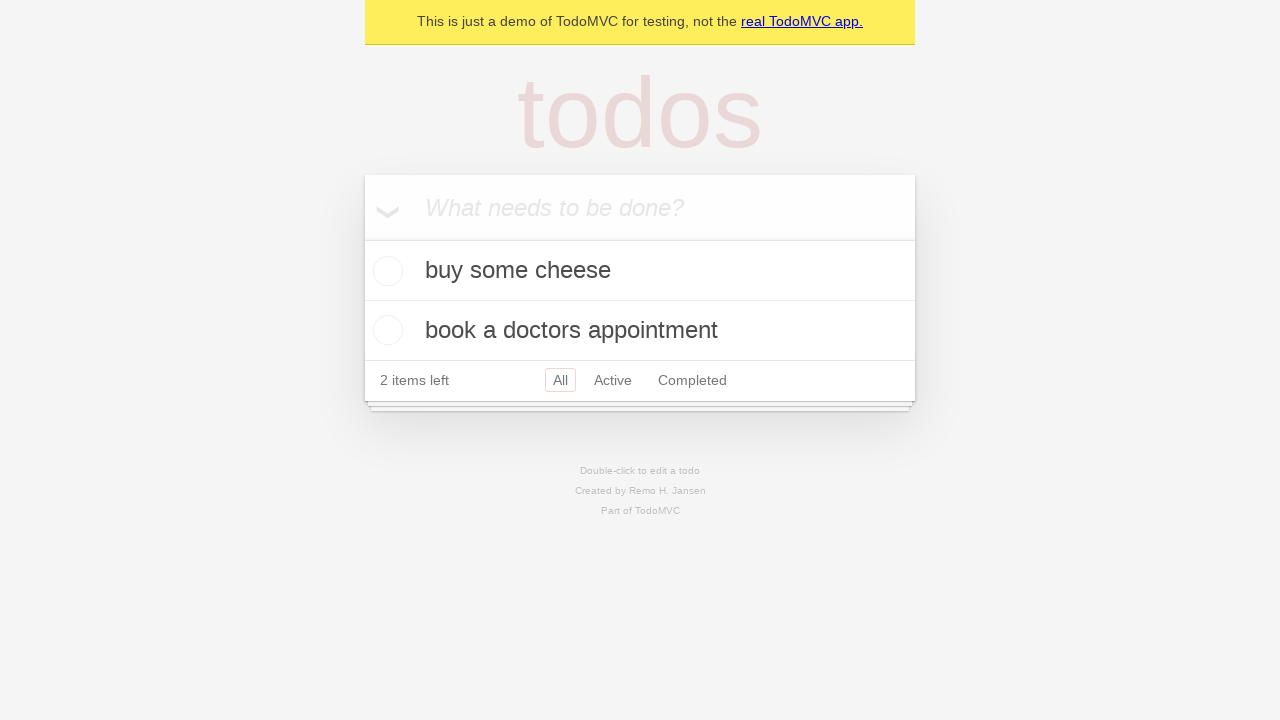

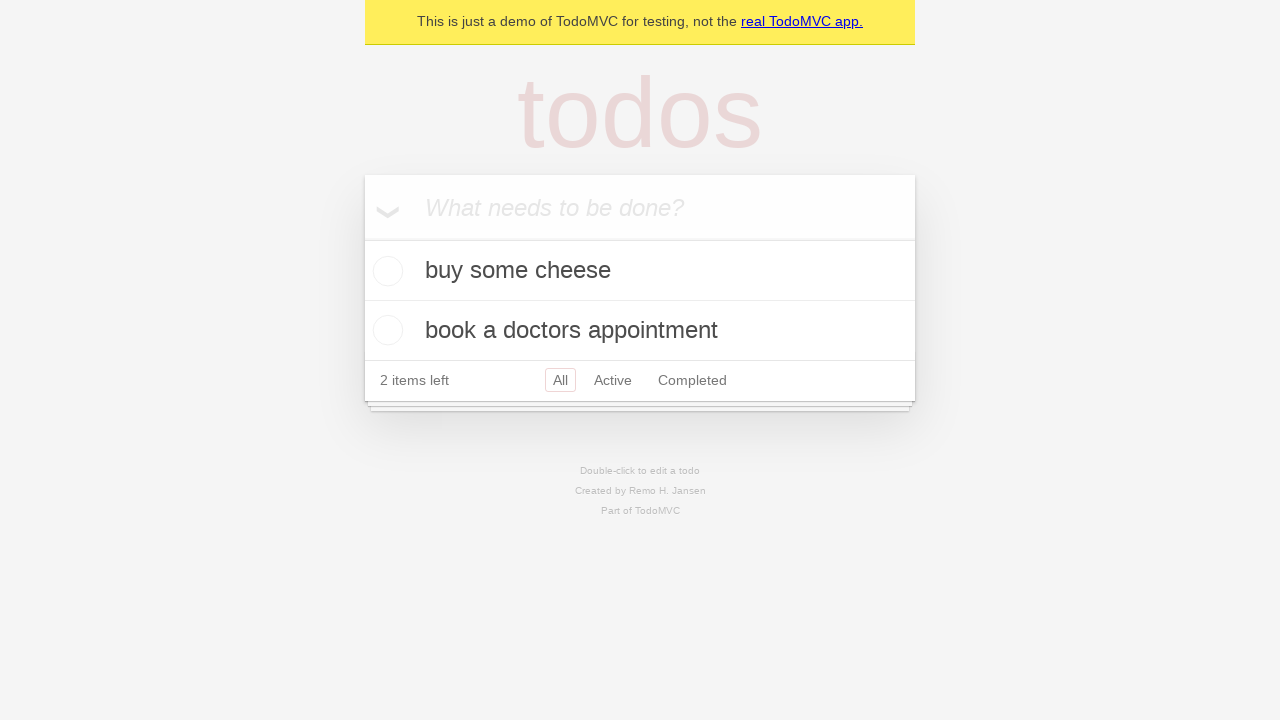